Tests checkbox functionality by navigating to checkboxes page and toggling both checkboxes on and off

Starting URL: http://the-internet.herokuapp.com

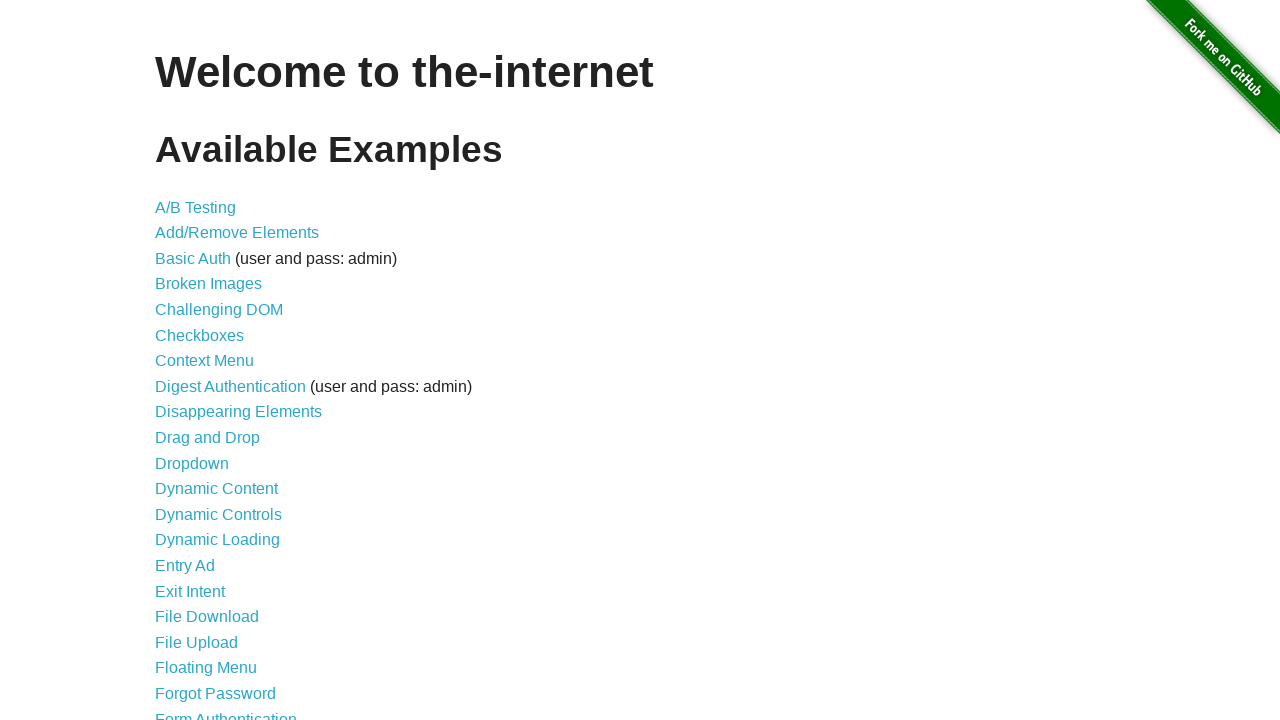

Navigated to the-internet.herokuapp.com homepage
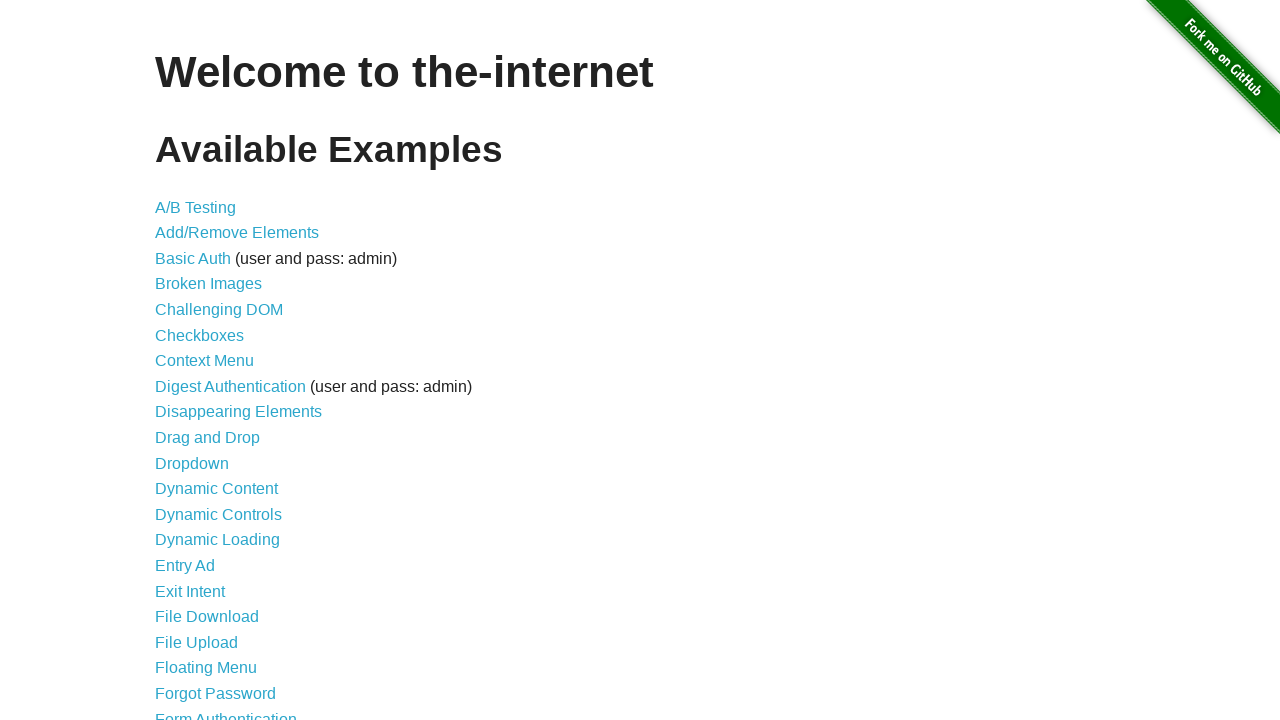

Clicked on Checkboxes link to navigate to checkboxes page at (200, 335) on #content > ul > li:nth-child(6) > a
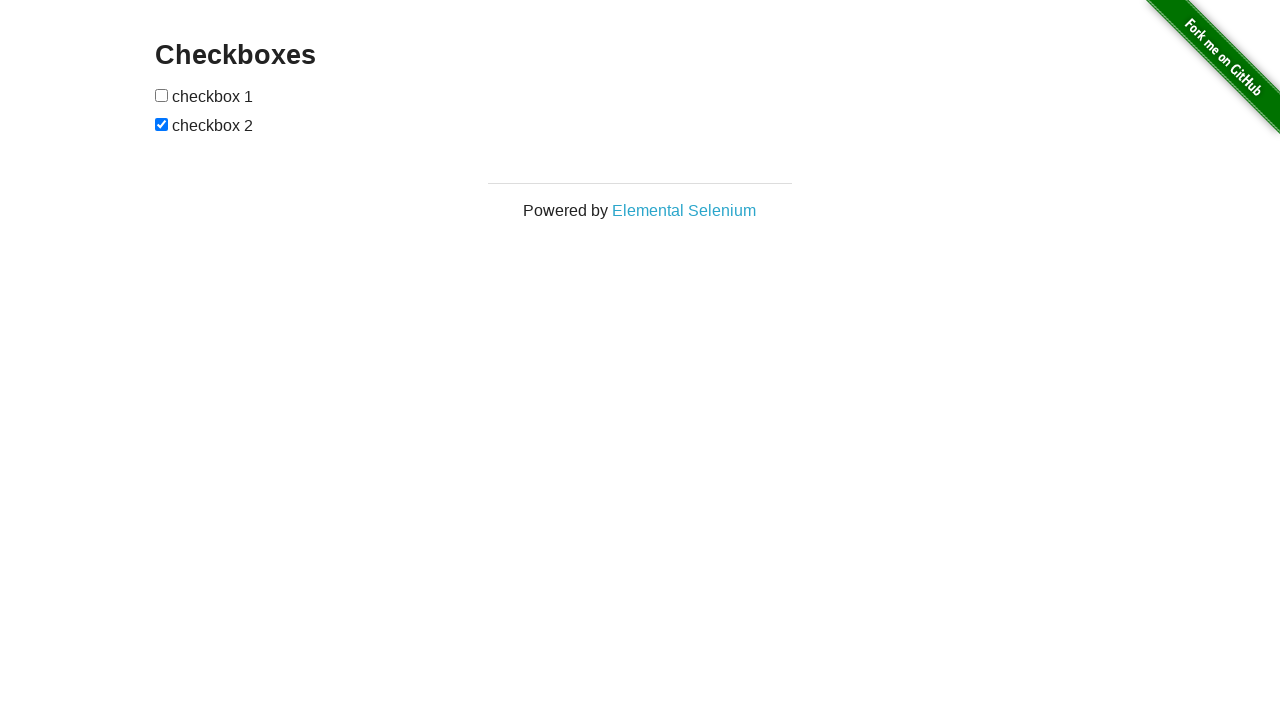

Clicked checkbox one to check it at (162, 95) on #checkboxes > input[type=checkbox]:nth-child(1)
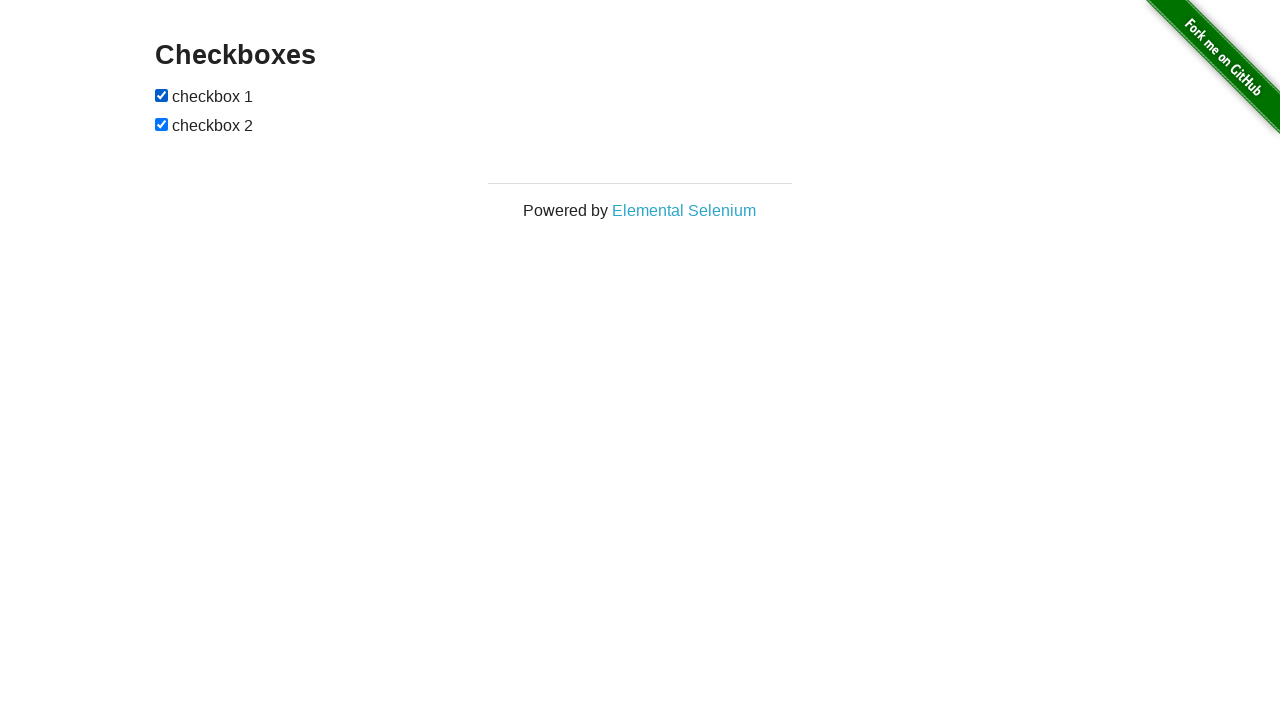

Clicked checkbox one again to uncheck it at (162, 95) on #checkboxes > input[type=checkbox]:nth-child(1)
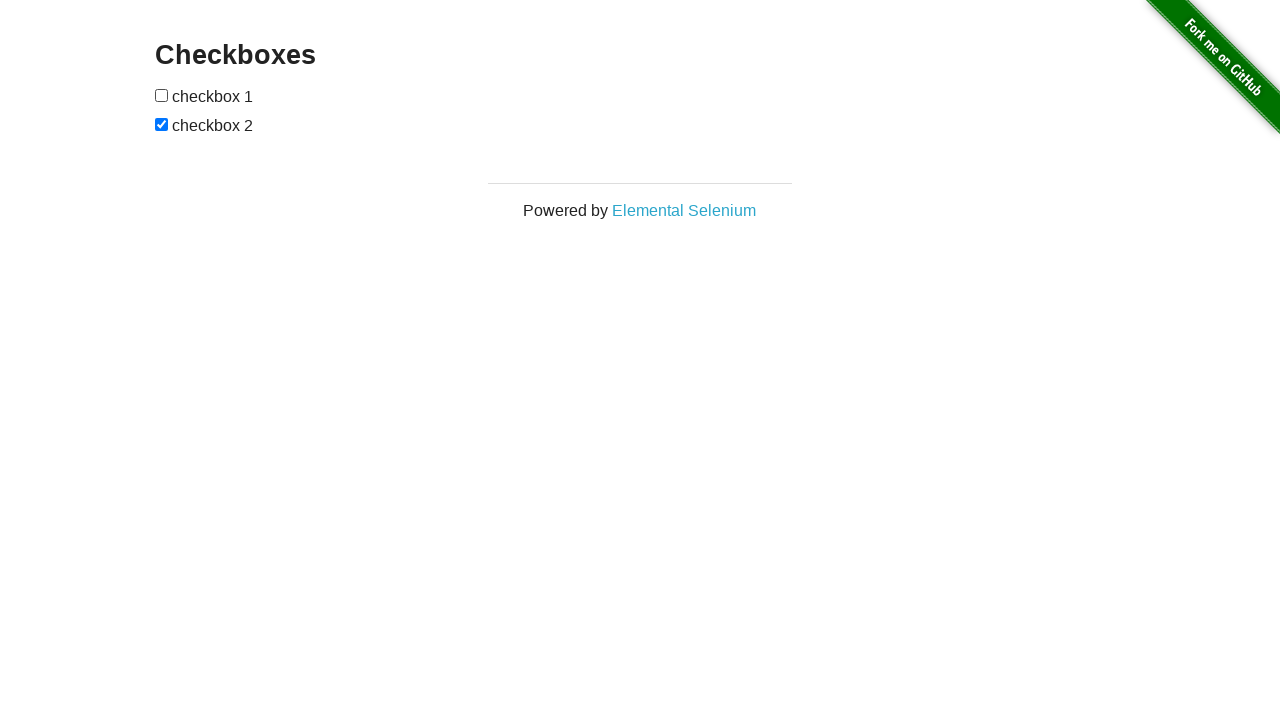

Clicked checkbox two to uncheck it at (162, 124) on #checkboxes > input[type=checkbox]:nth-child(3)
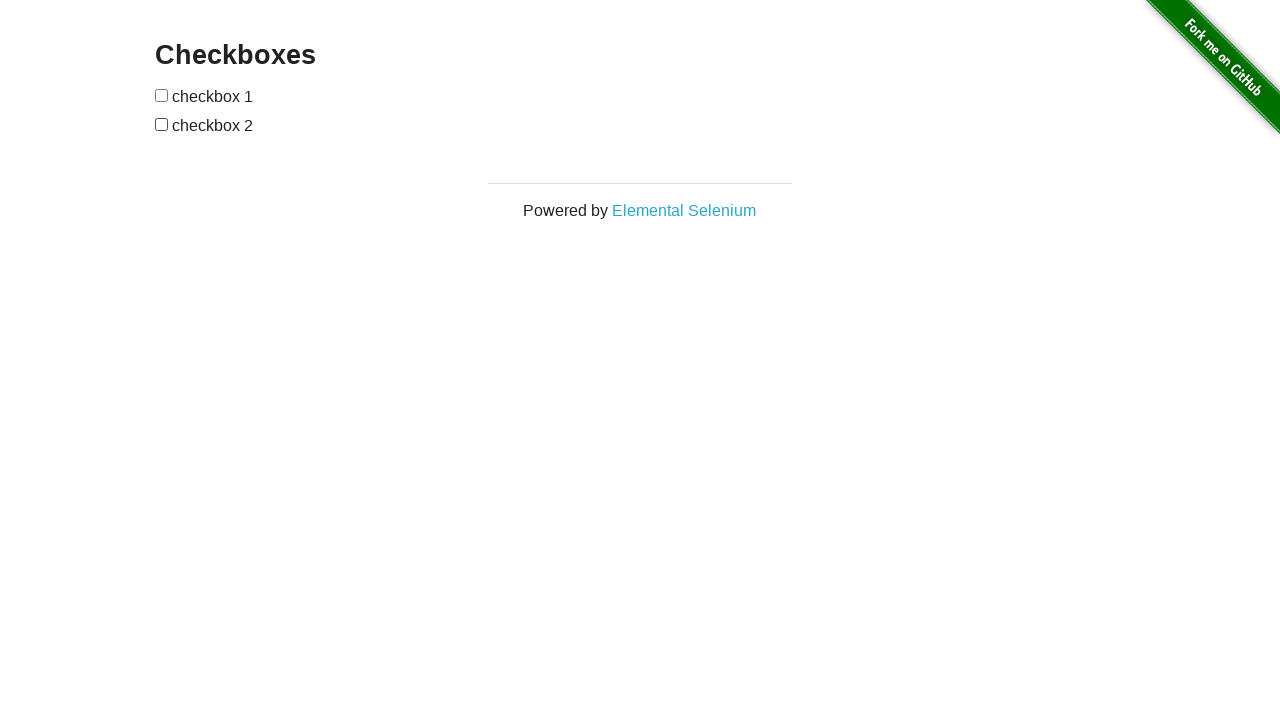

Clicked checkbox two again to check it at (162, 124) on #checkboxes > input[type=checkbox]:nth-child(3)
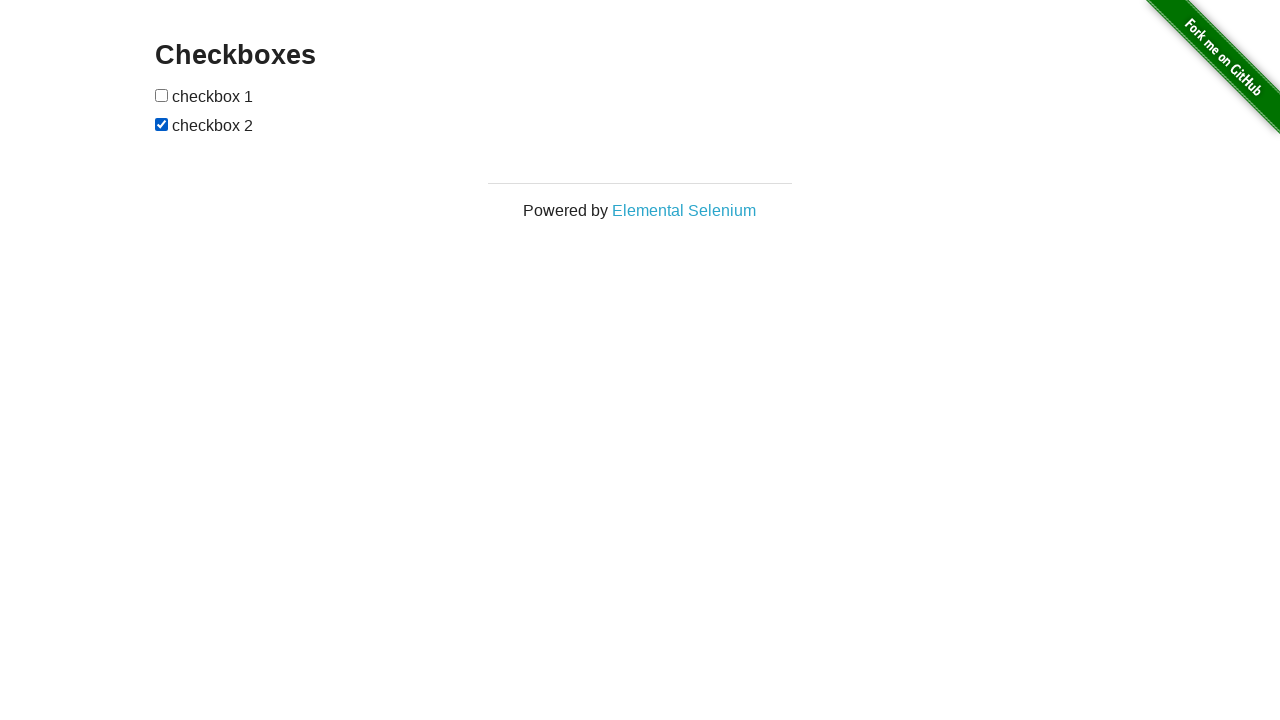

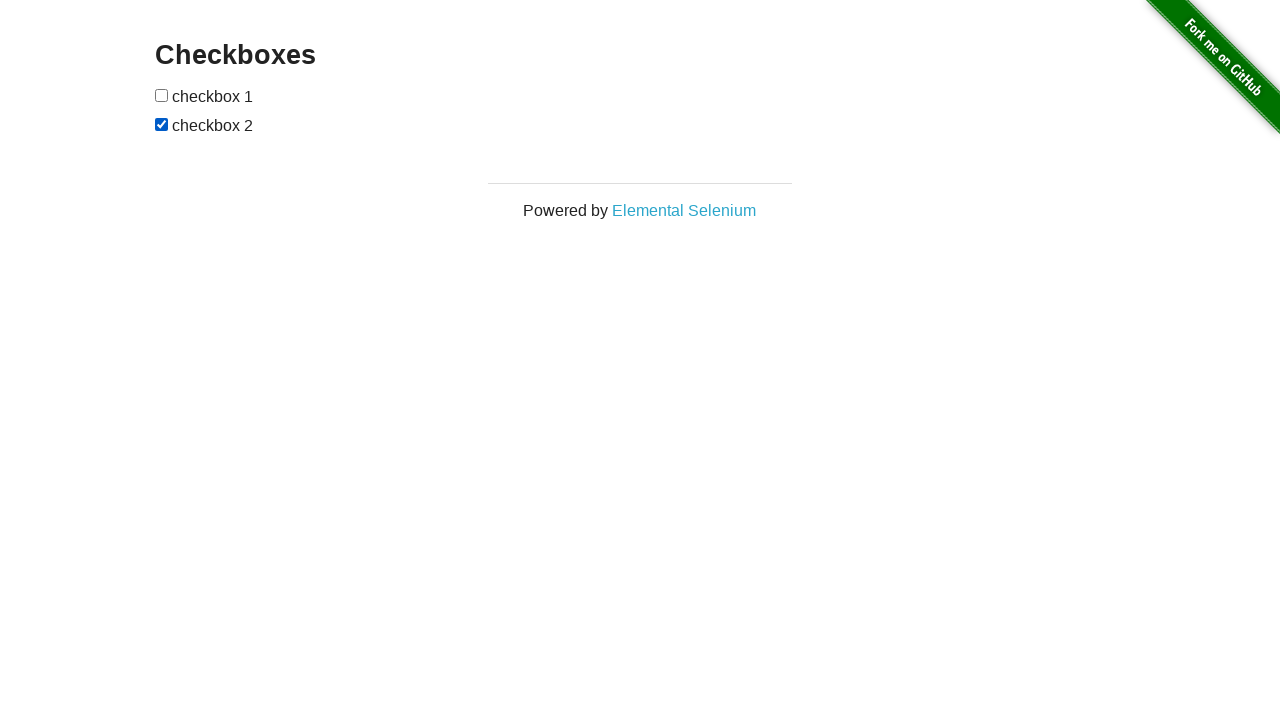